Tests the W3C validator by submitting valid XML (with proper XML declaration) via direct input and verifying the page title indicates the document is valid.

Starting URL: http://validator.w3.org

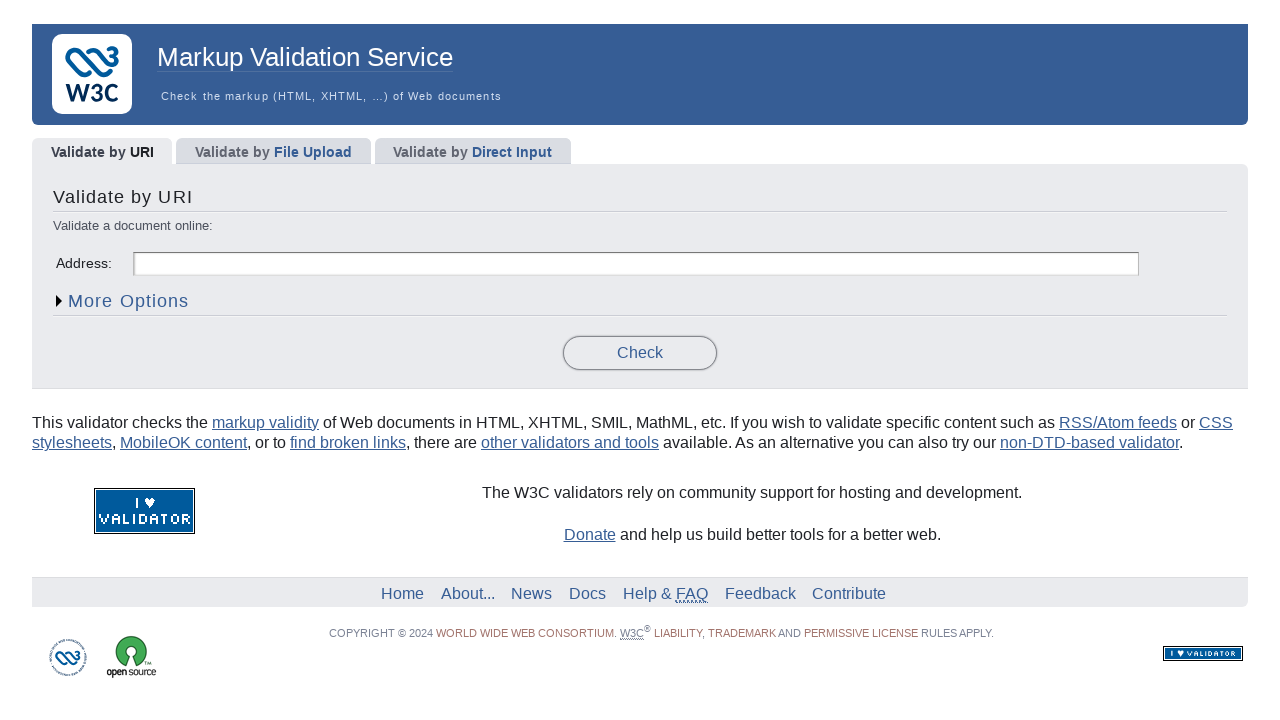

Clicked on Direct Input tab at (476, 150) on text=Direct Input
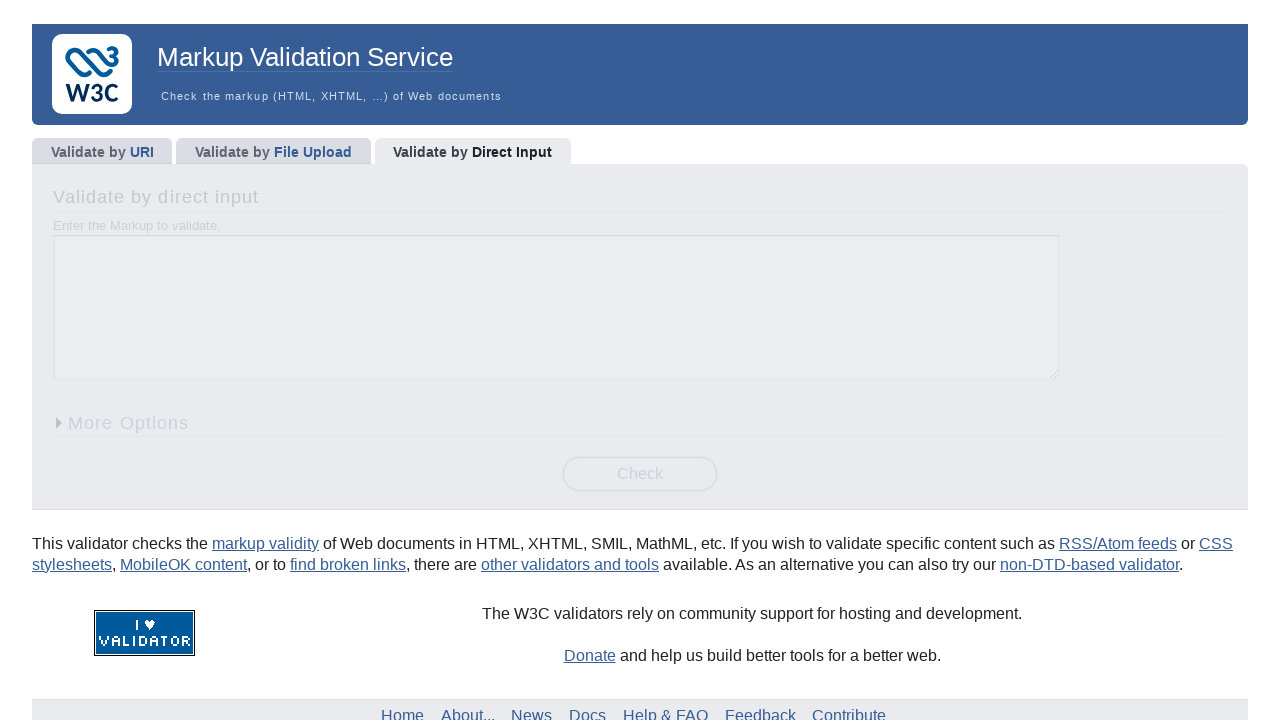

Filled textarea with valid XML containing user and books data on textarea[name='fragment']
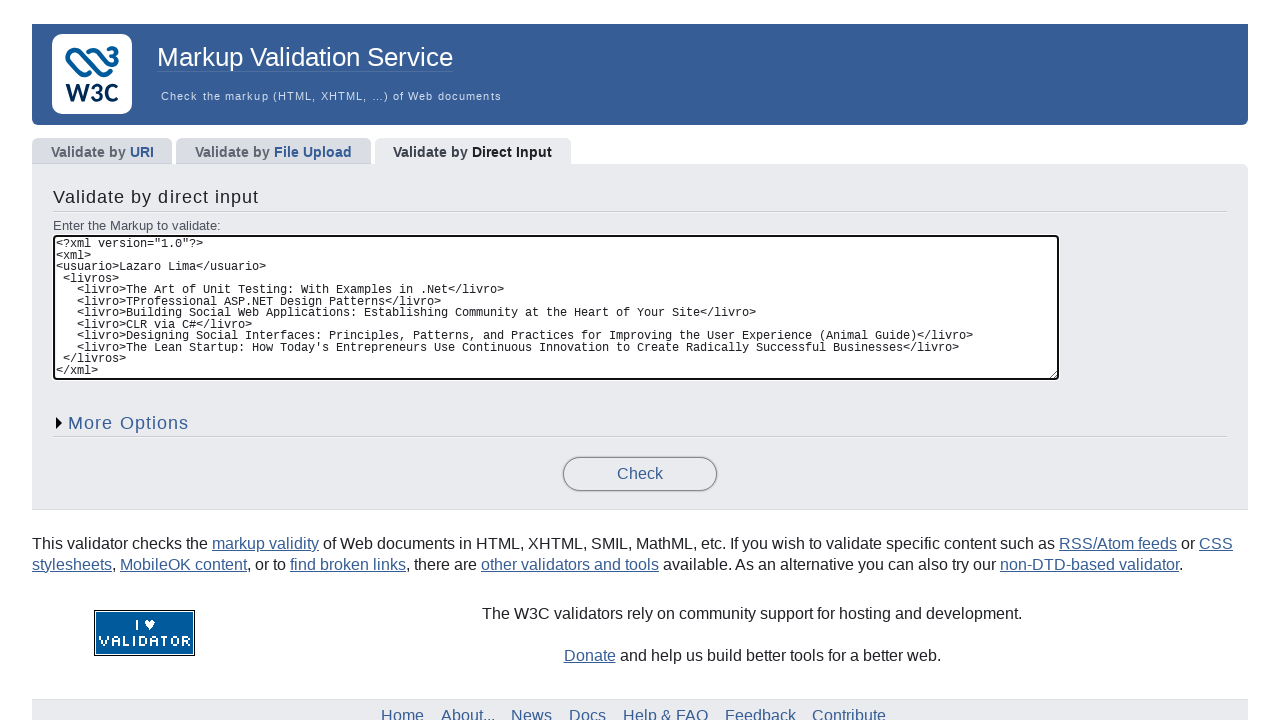

Clicked Check button to validate XML at (704, 103) on text=Check
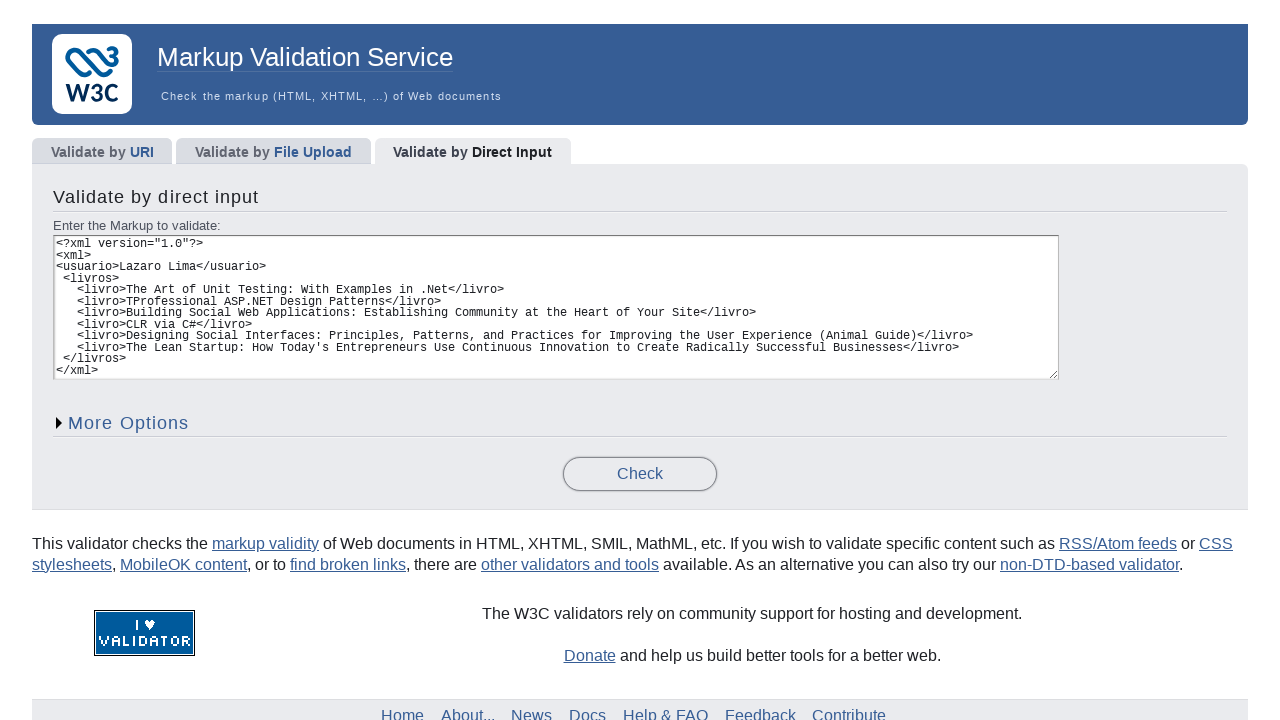

W3C validator results page loaded successfully
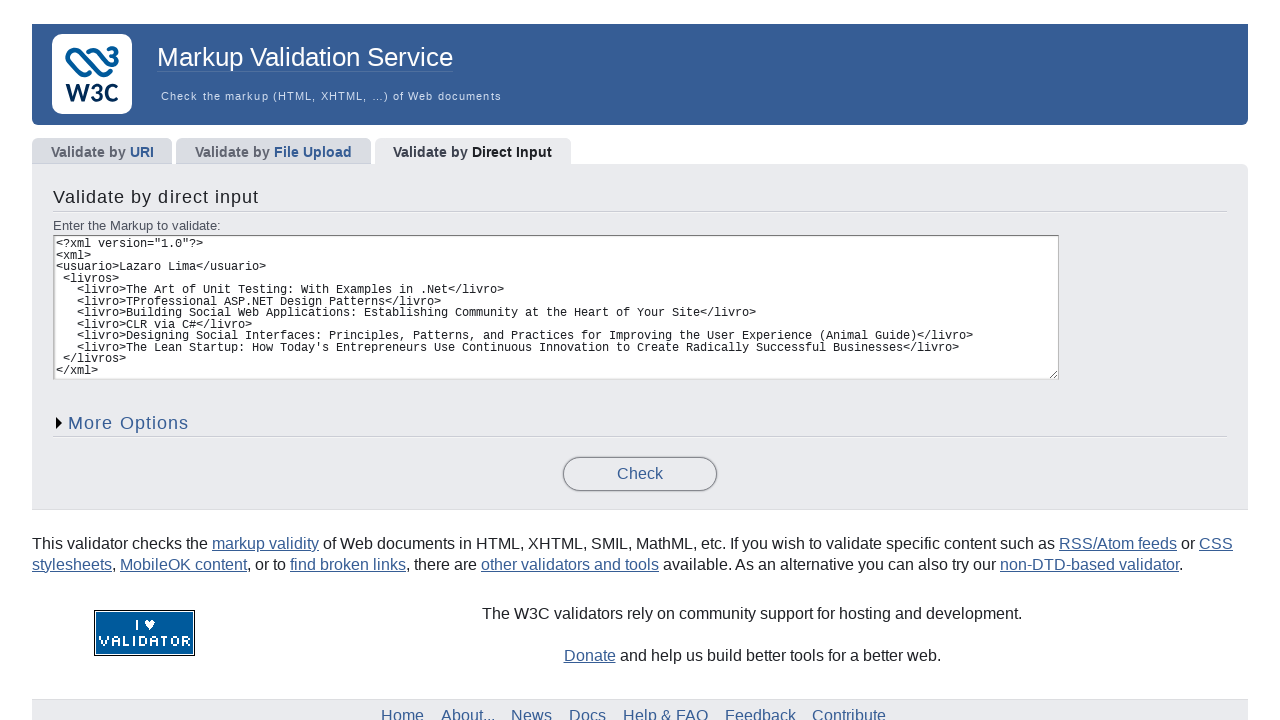

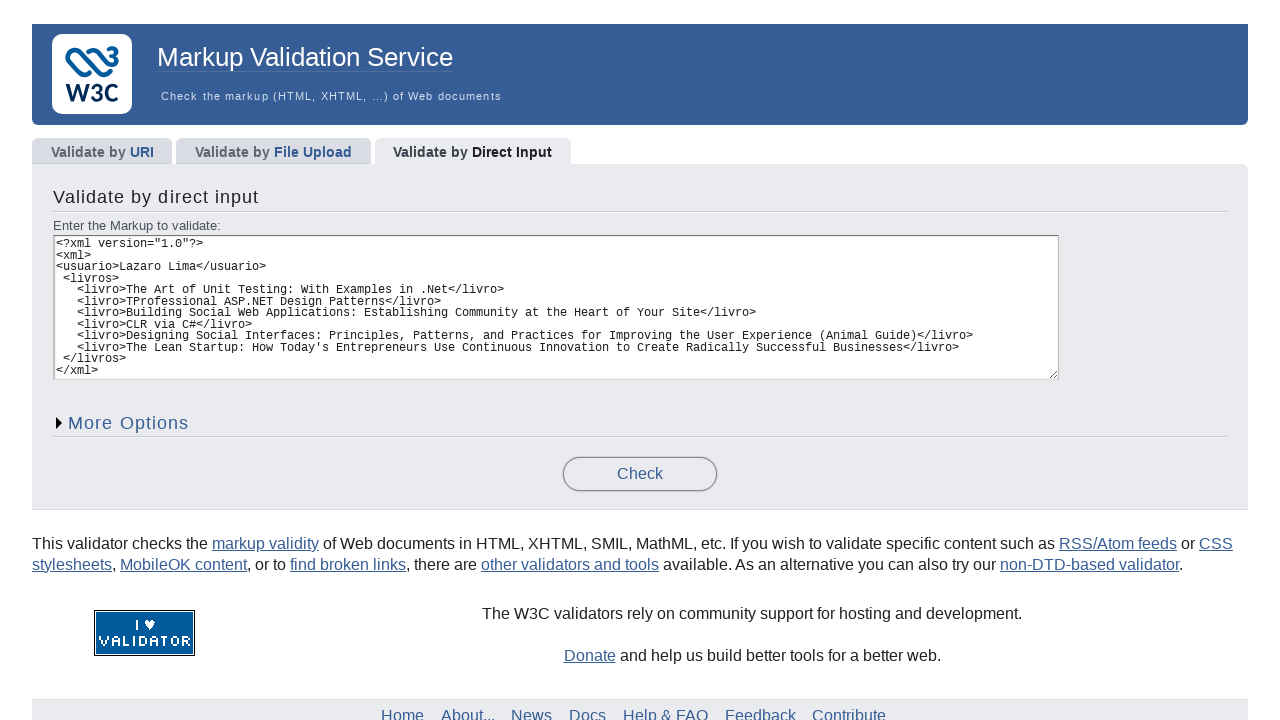